Tests that the GitHub homepage loads and has the correct title containing "GitHub"

Starting URL: https://github.com

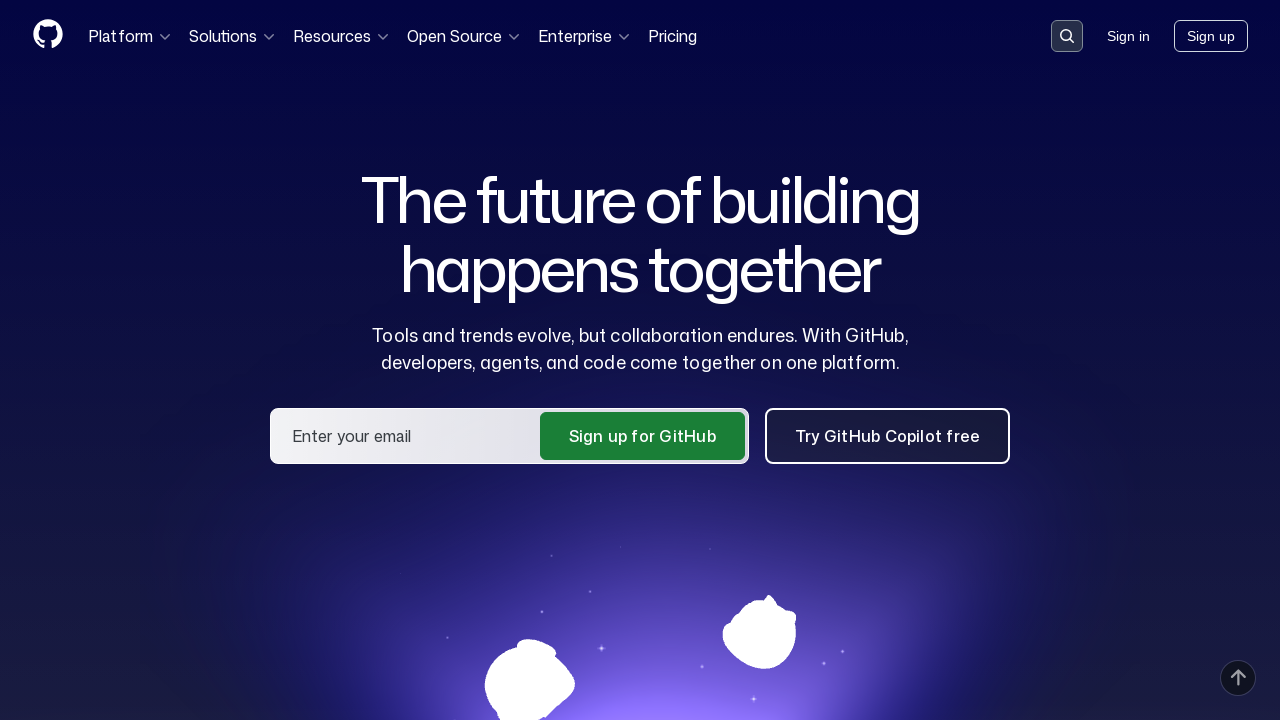

Navigated to GitHub homepage
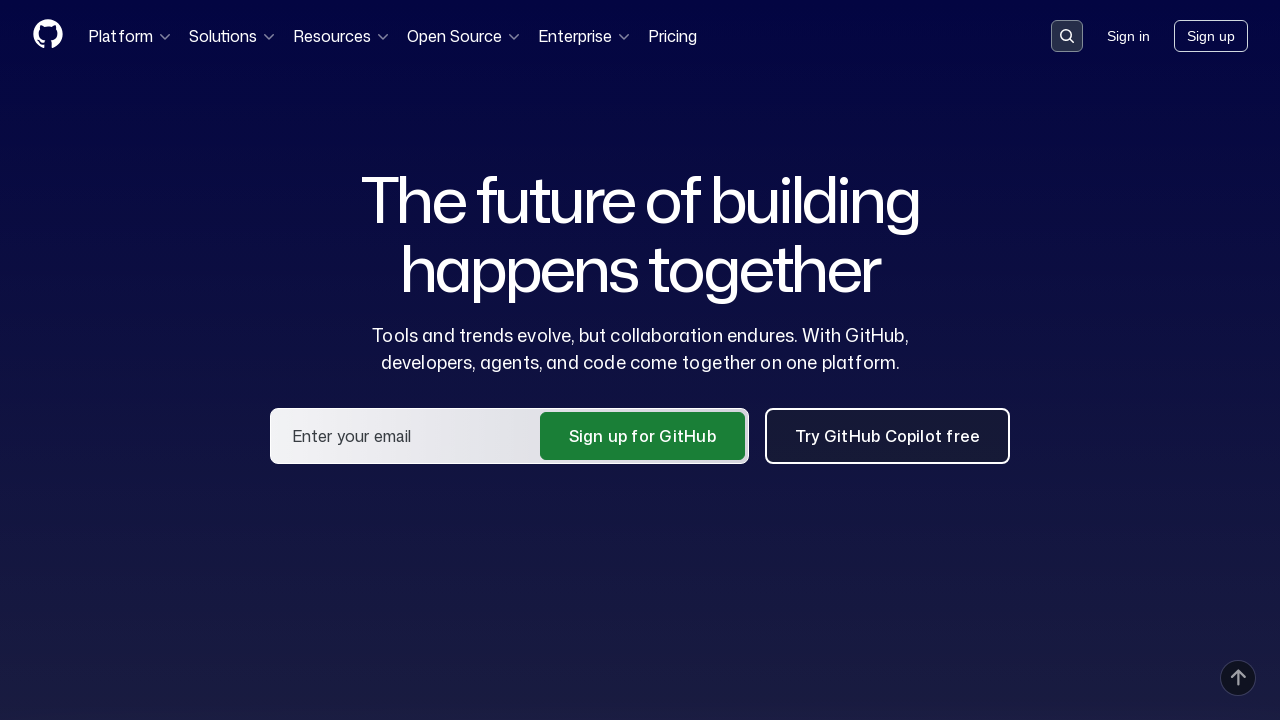

Verified page title contains 'GitHub'
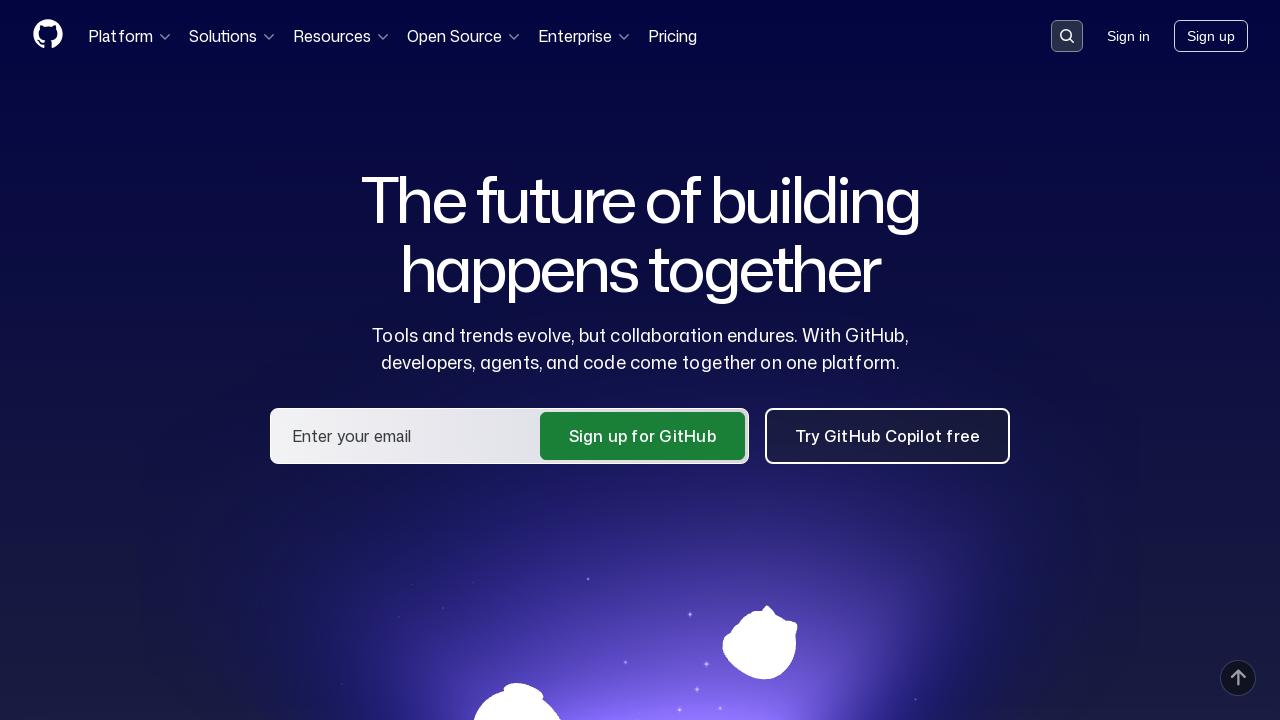

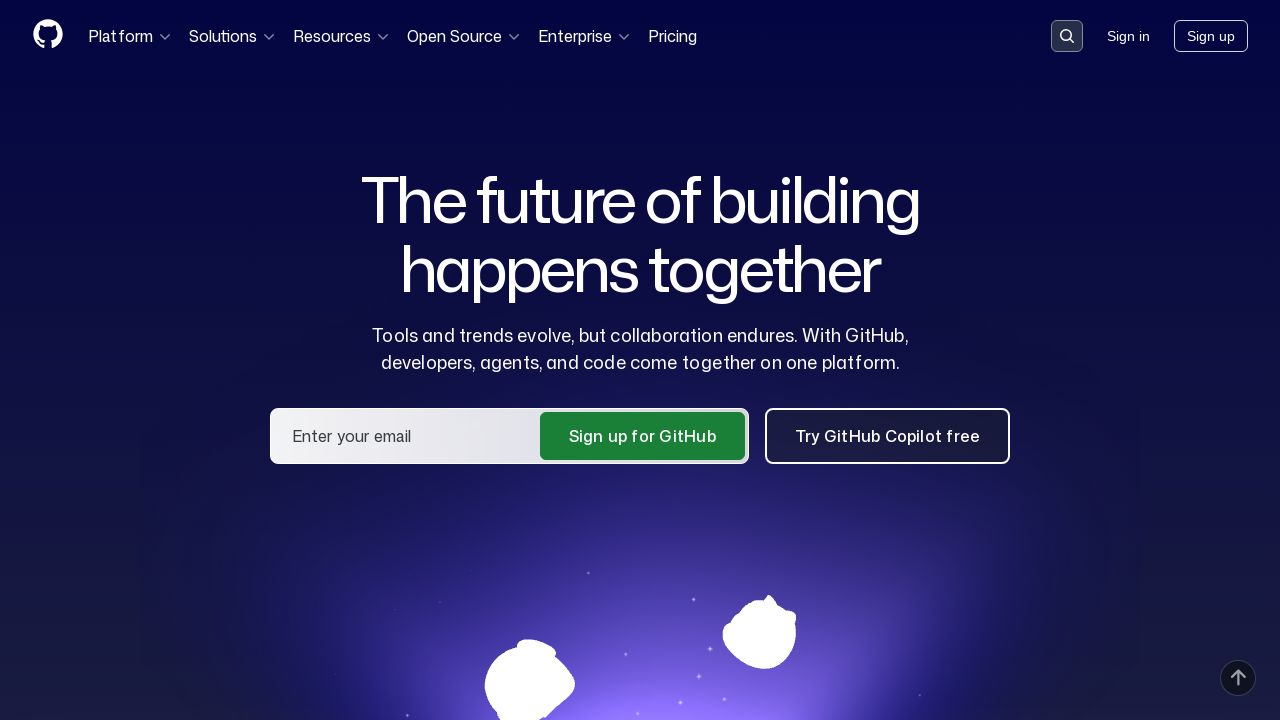